Tests a dynamic pricing page by waiting for a specific price, then solving a mathematical challenge and submitting the answer

Starting URL: http://suninjuly.github.io/explicit_wait2.html

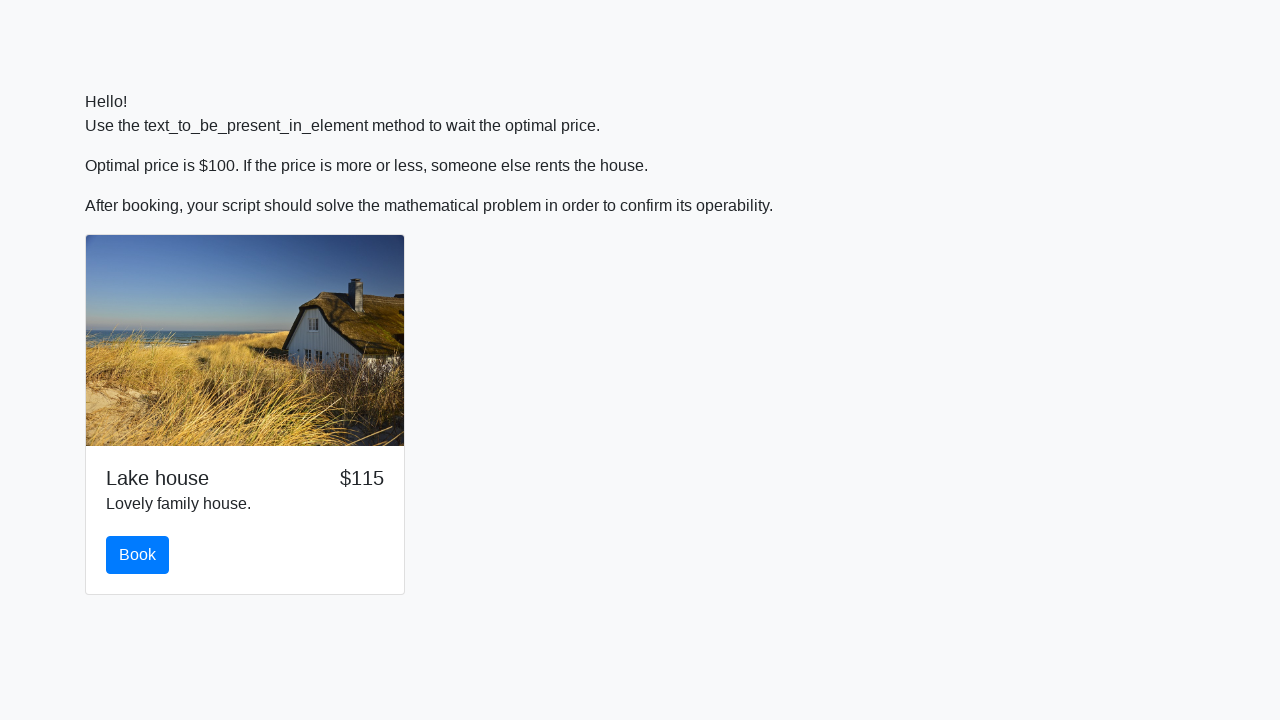

Waited for price to change to $100
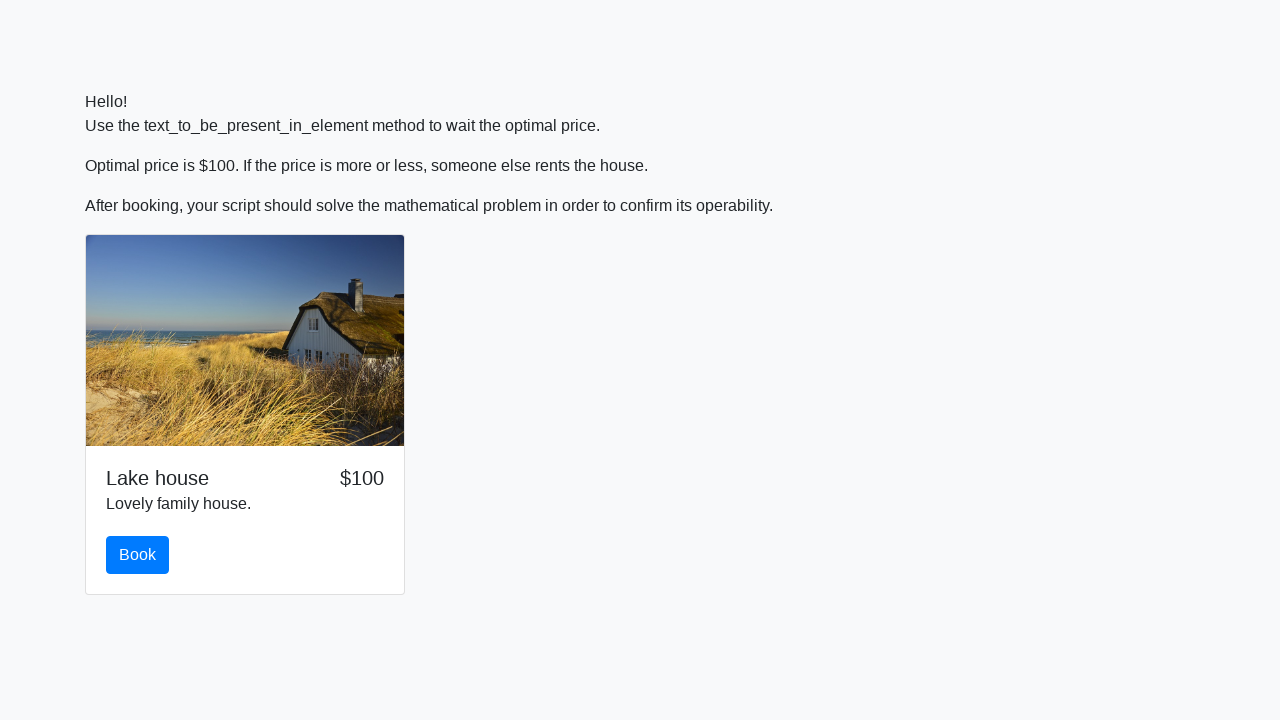

Clicked the book button at (138, 555) on #book
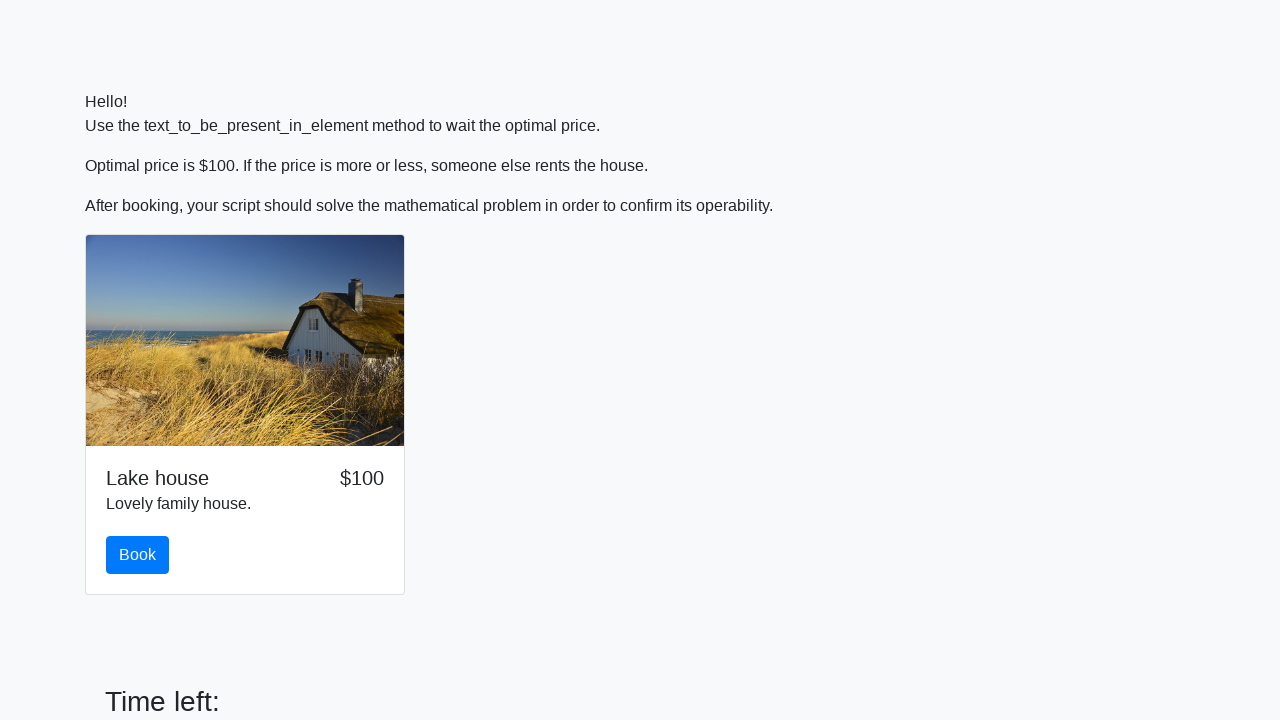

Retrieved input value: 999
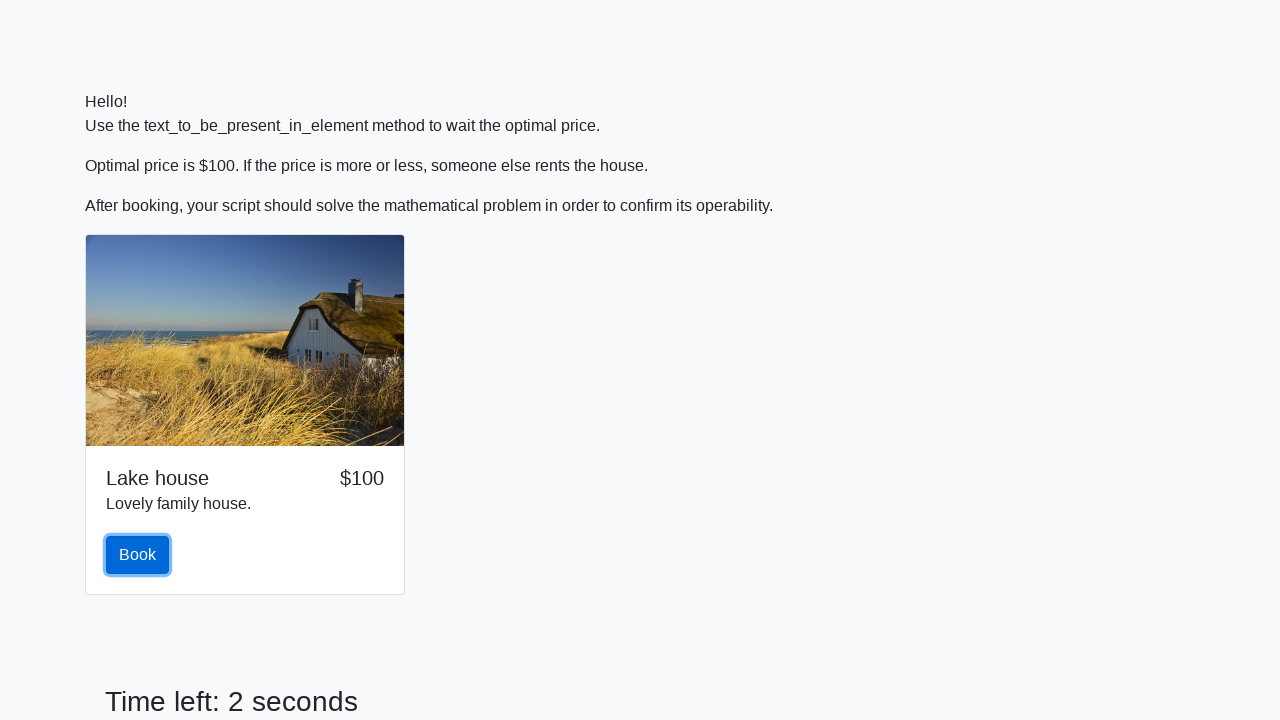

Calculated mathematical challenge result: -1.1471860227991881
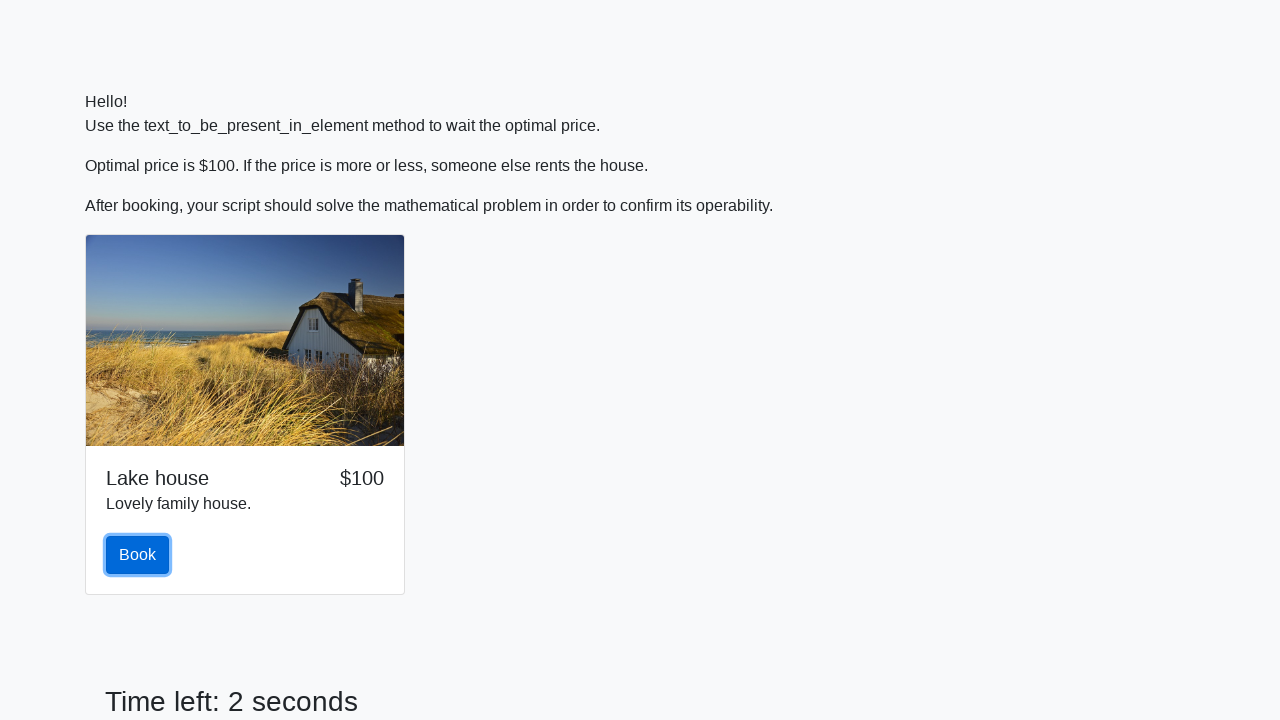

Filled answer field with calculated result on #answer
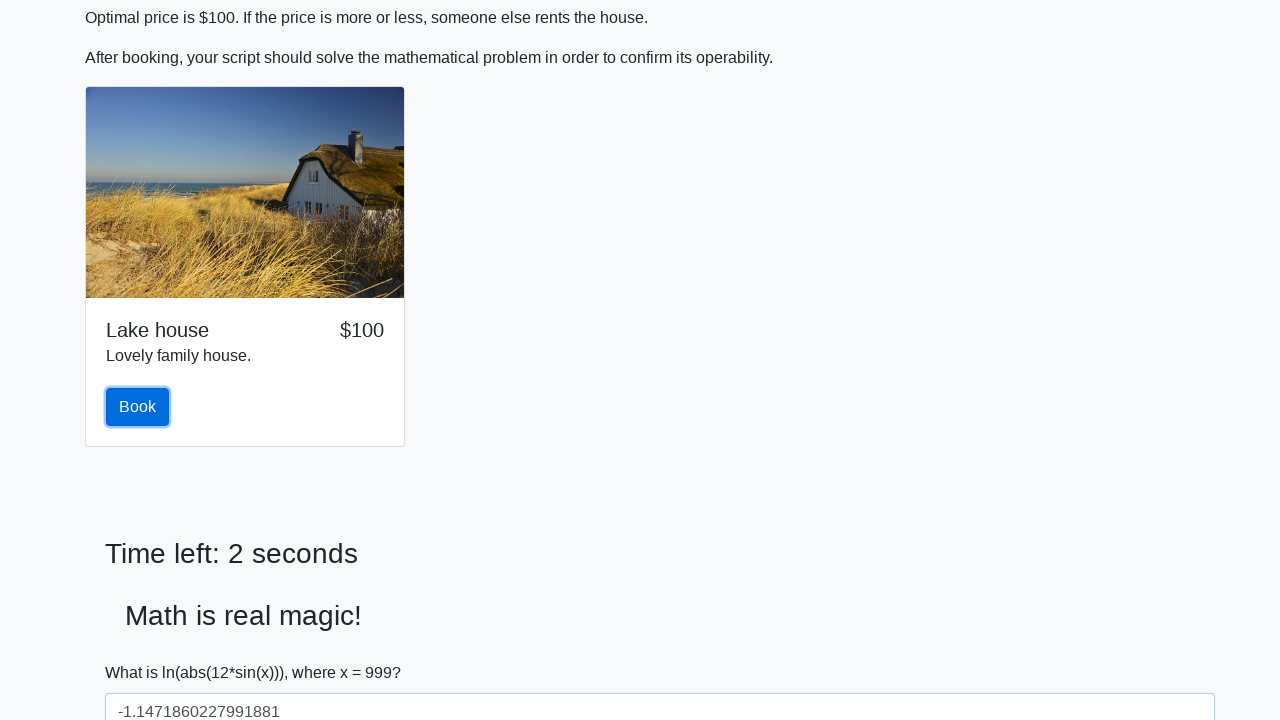

Clicked solve button to submit answer at (143, 651) on #solve
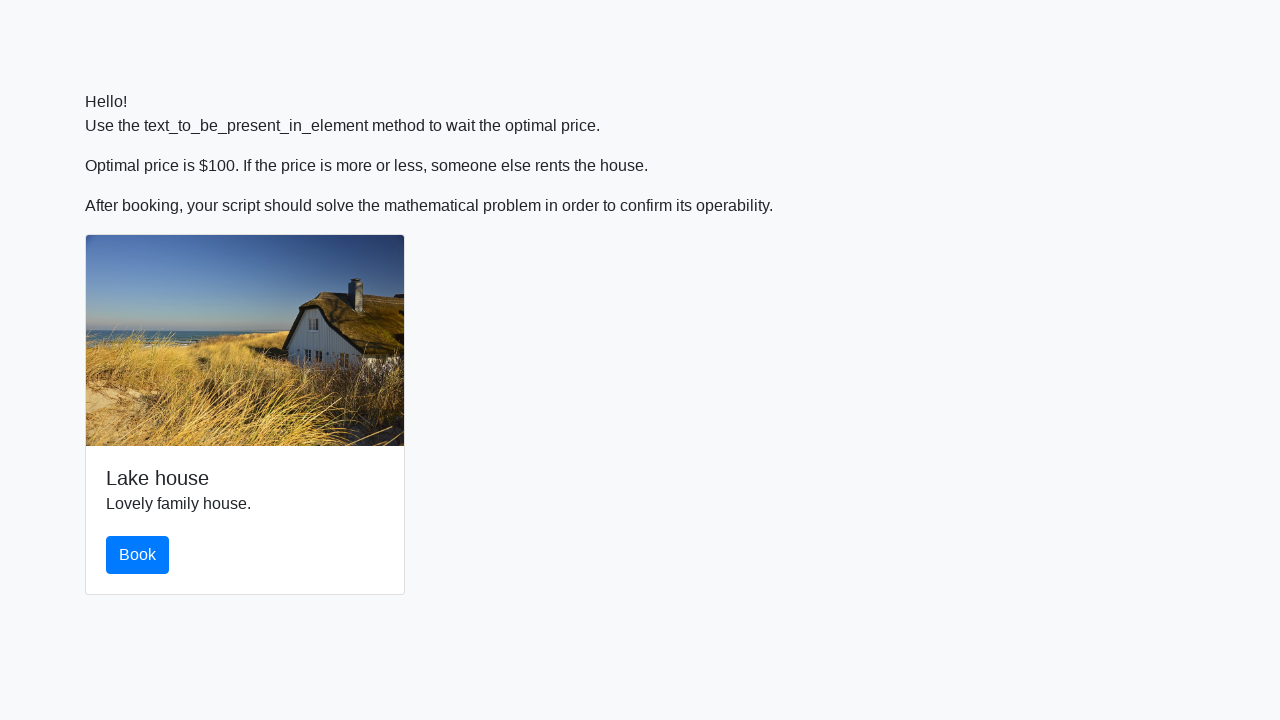

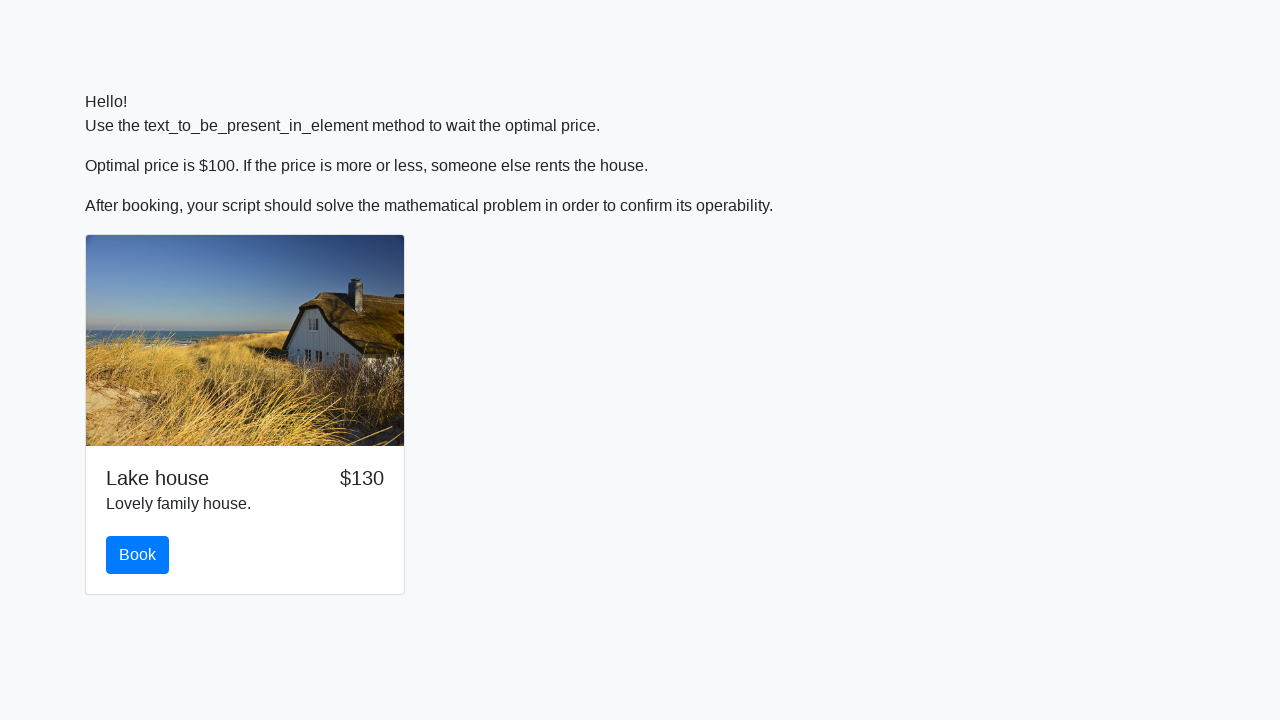